Tests a demo request form submission by filling out name, surname, email, and business name fields using Albanian placeholder selectors, then clicking the submit button.

Starting URL: https://admin.skan.al/demo-request

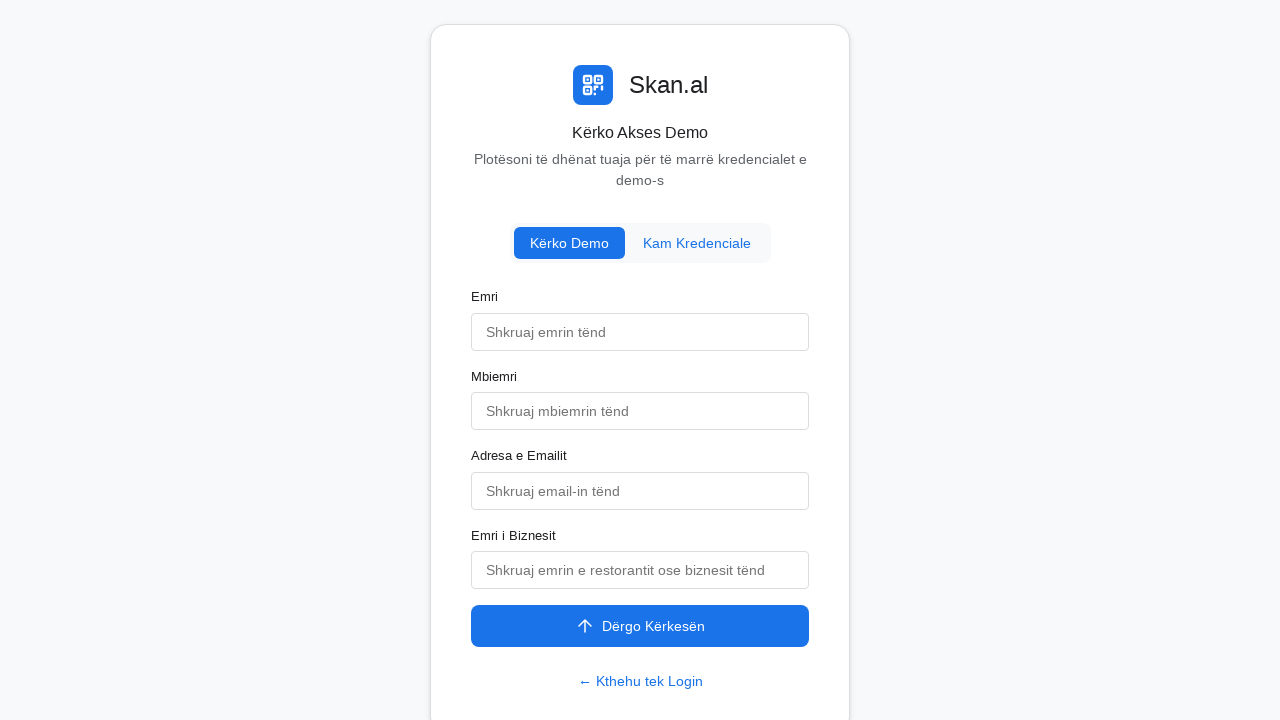

Form loaded successfully
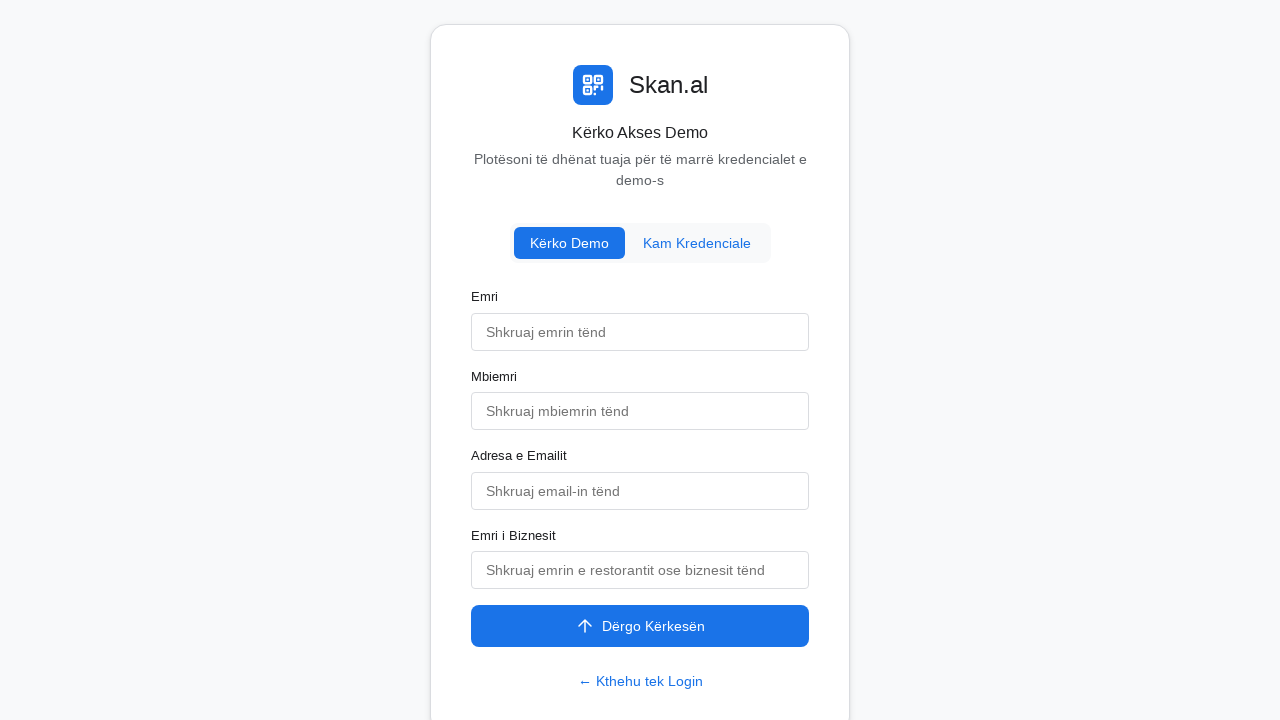

Filled name field with 'Maria' on input[placeholder="Shkruaj emrin tënd"]
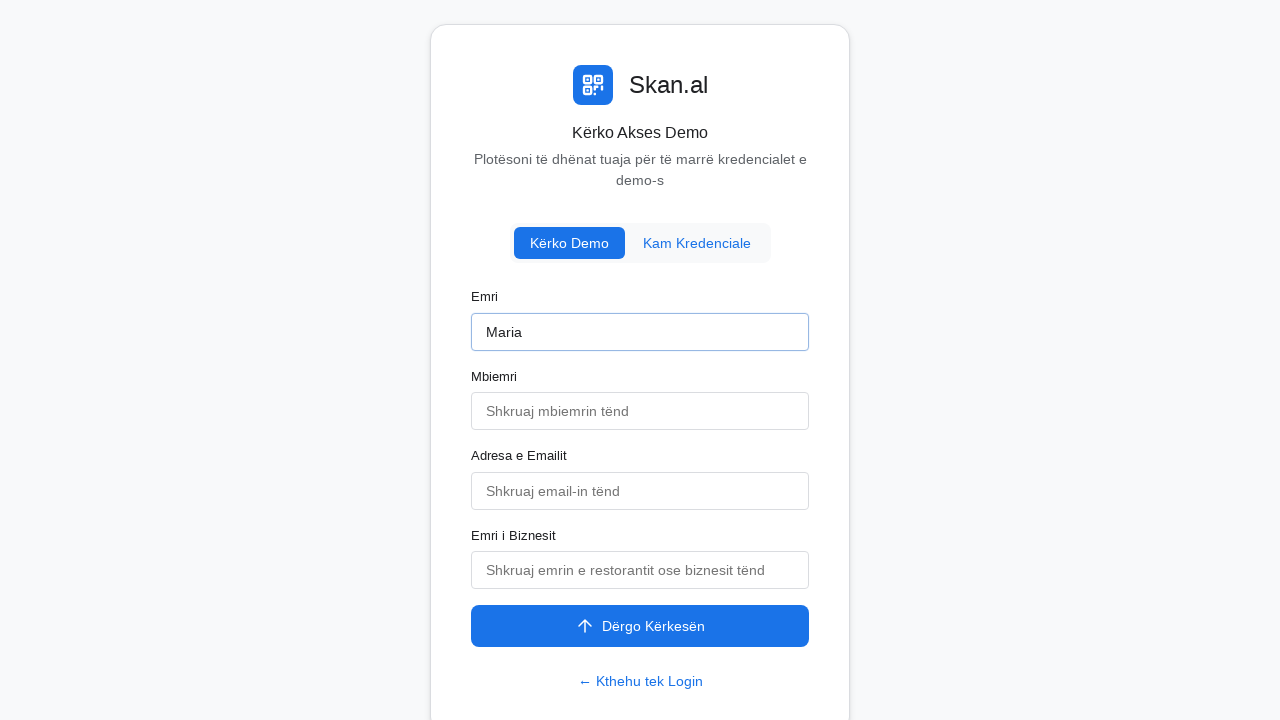

Filled surname field with 'Kovacs' on input[placeholder="Shkruaj mbiemrin tënd"]
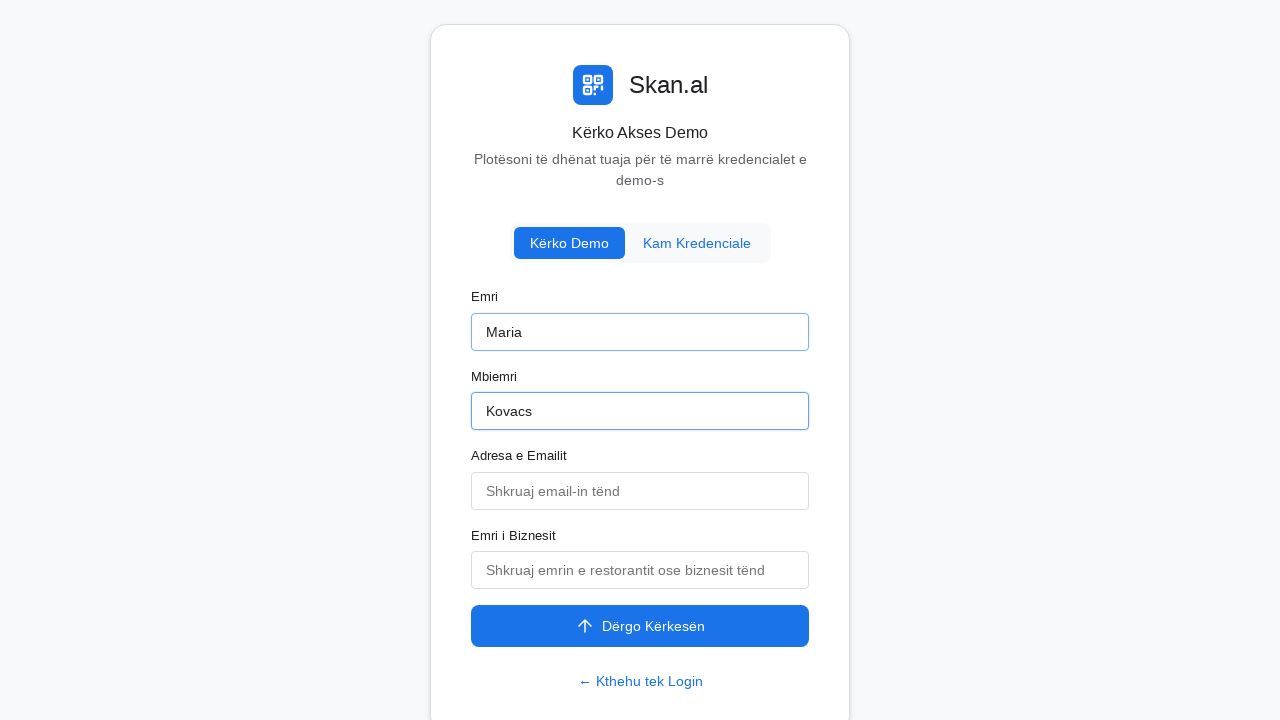

Filled email field with 'maria.kovacs@testmail.org' on input[placeholder="Shkruaj email-in tënd"]
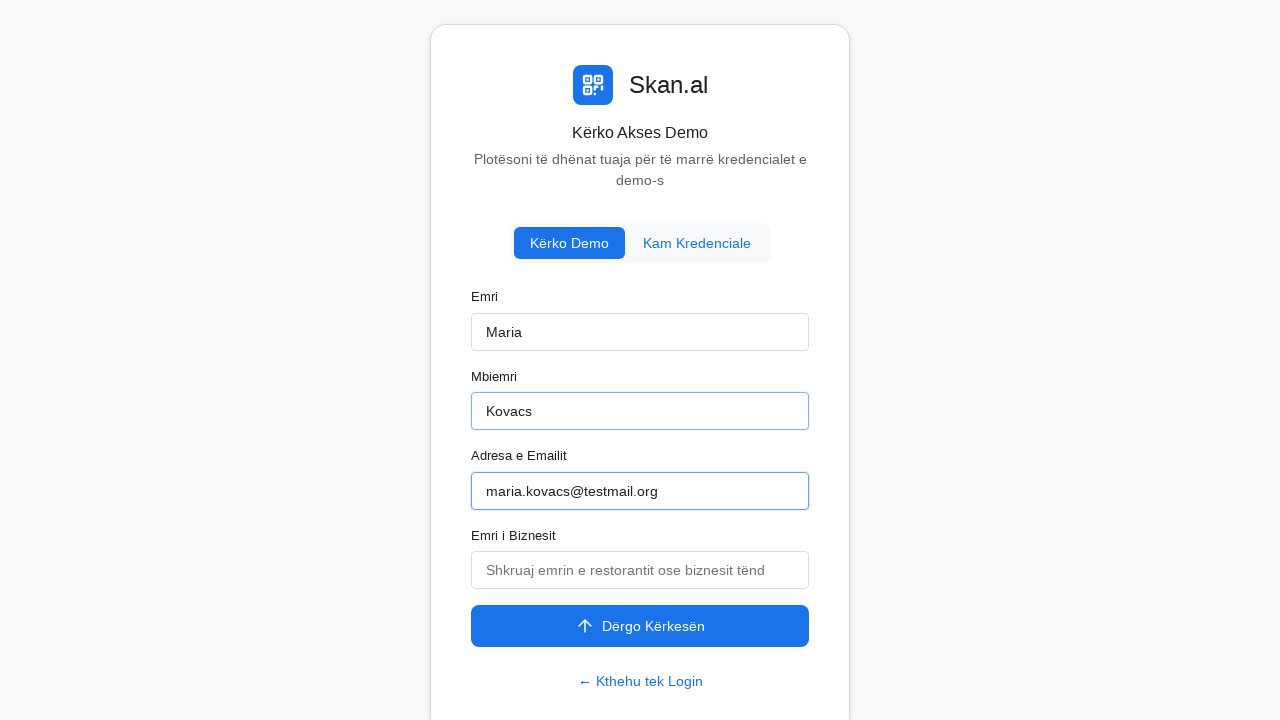

Filled business name field with 'Bella Vista Bistro' on input[placeholder="Shkruaj emrin e restorantit ose biznesit tënd"]
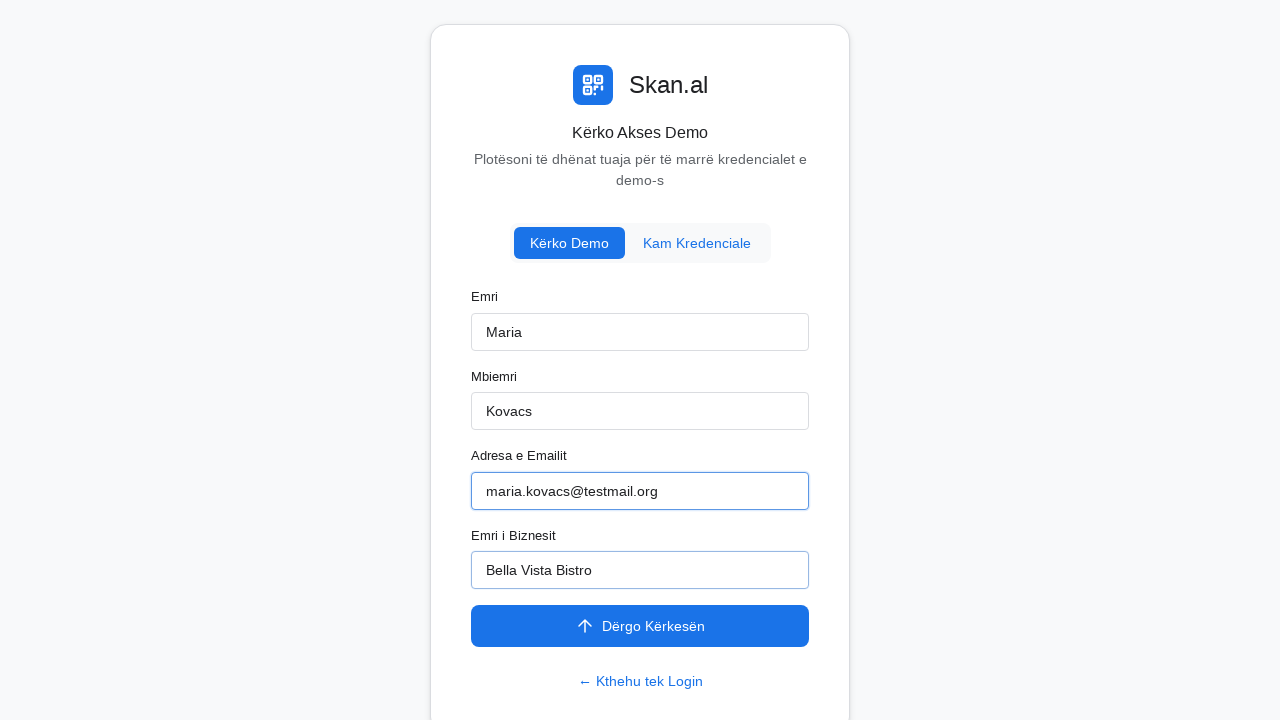

Clicked submit button 'Dërgo Kërkesën' at (640, 626) on button:has-text("Dërgo Kërkesën")
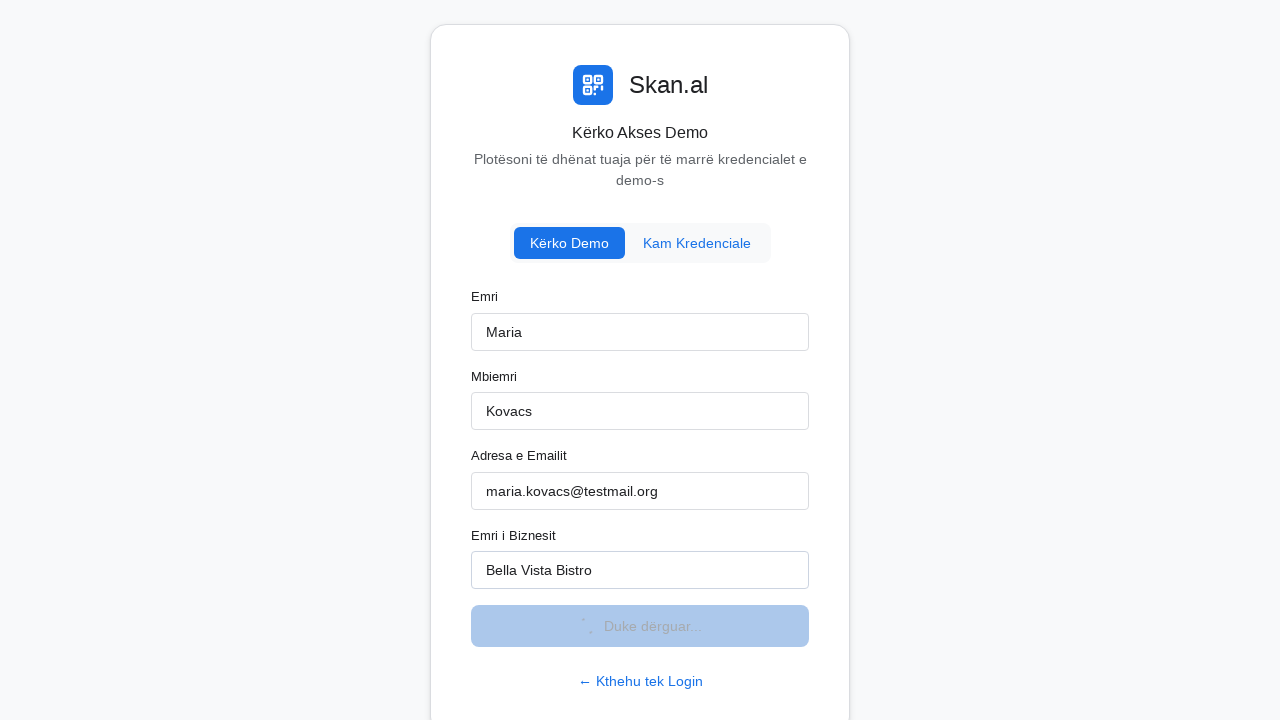

Waited 3 seconds for form submission to process
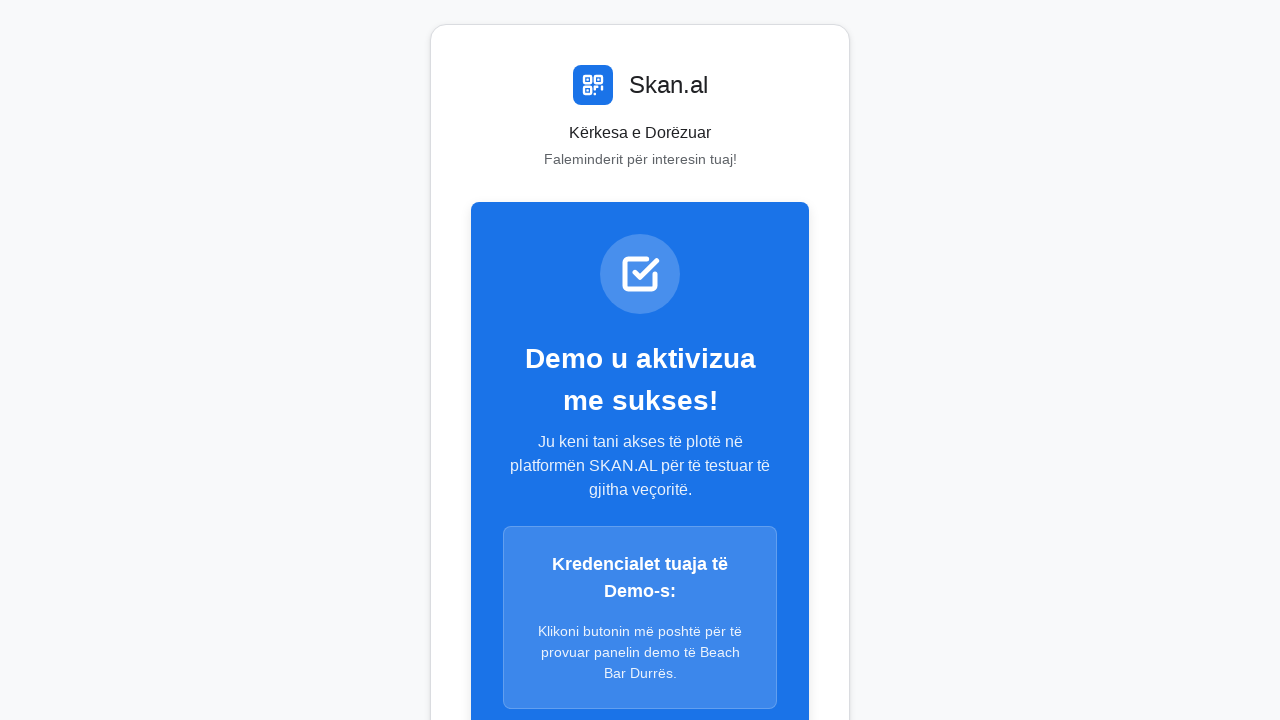

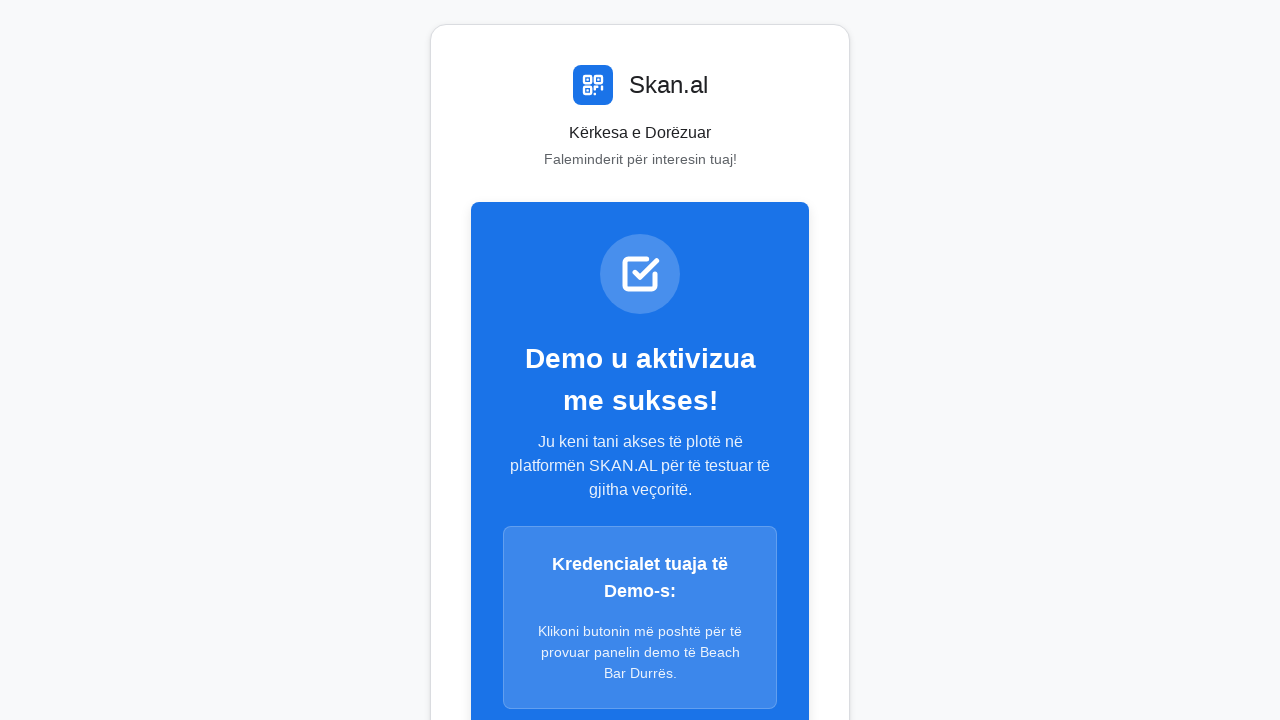